Tests clicking a button that changes its class to success state

Starting URL: http://uitestingplayground.com/click

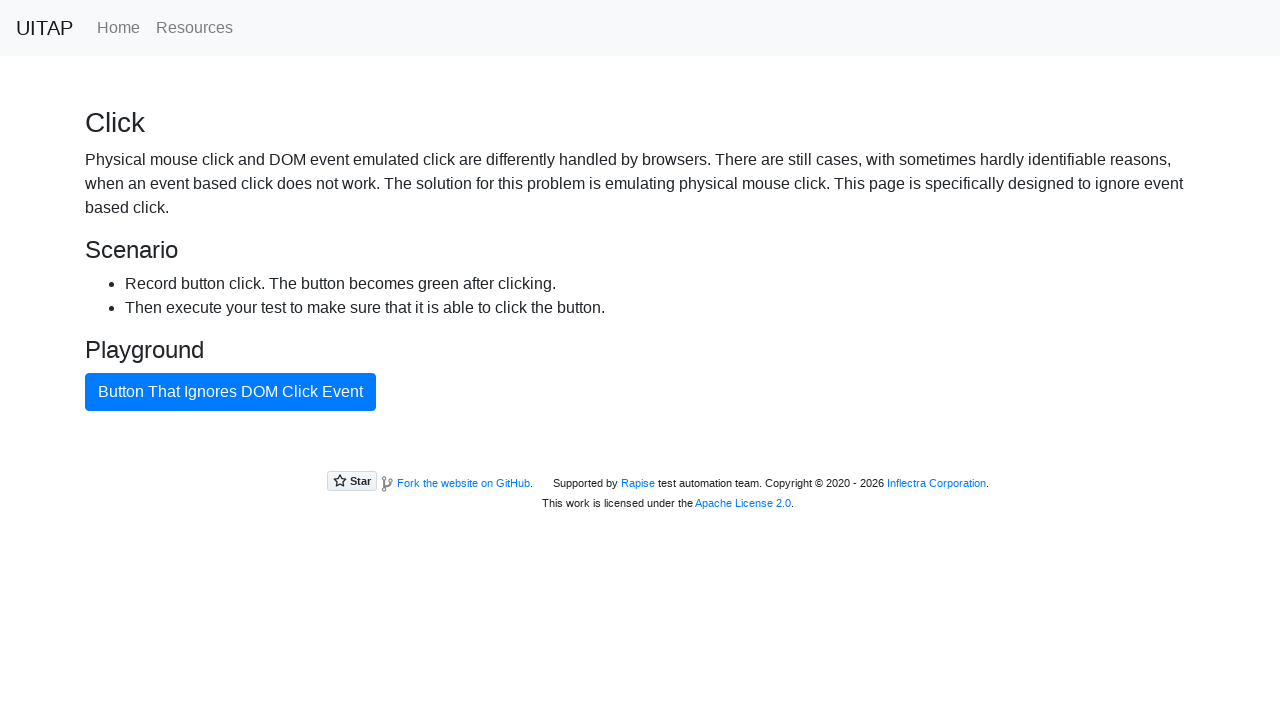

Clicked the bad button to trigger success state change at (230, 392) on #badButton
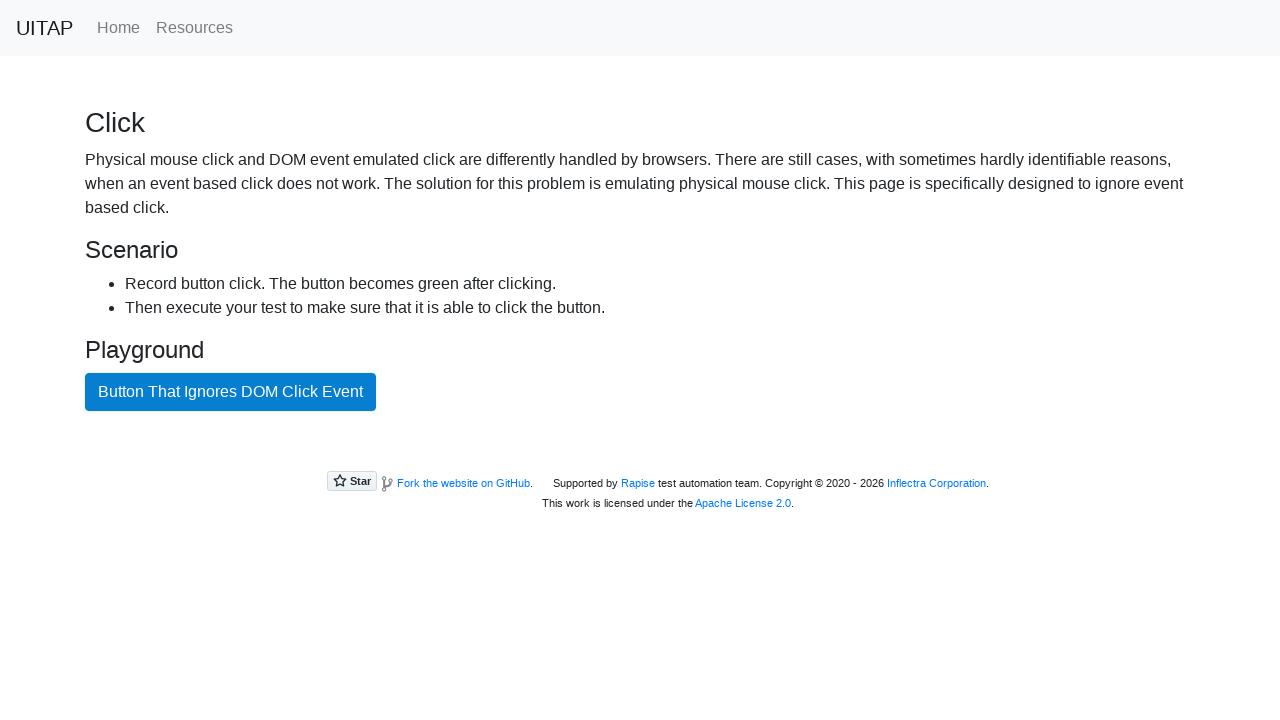

Button successfully changed to success class (btn-success)
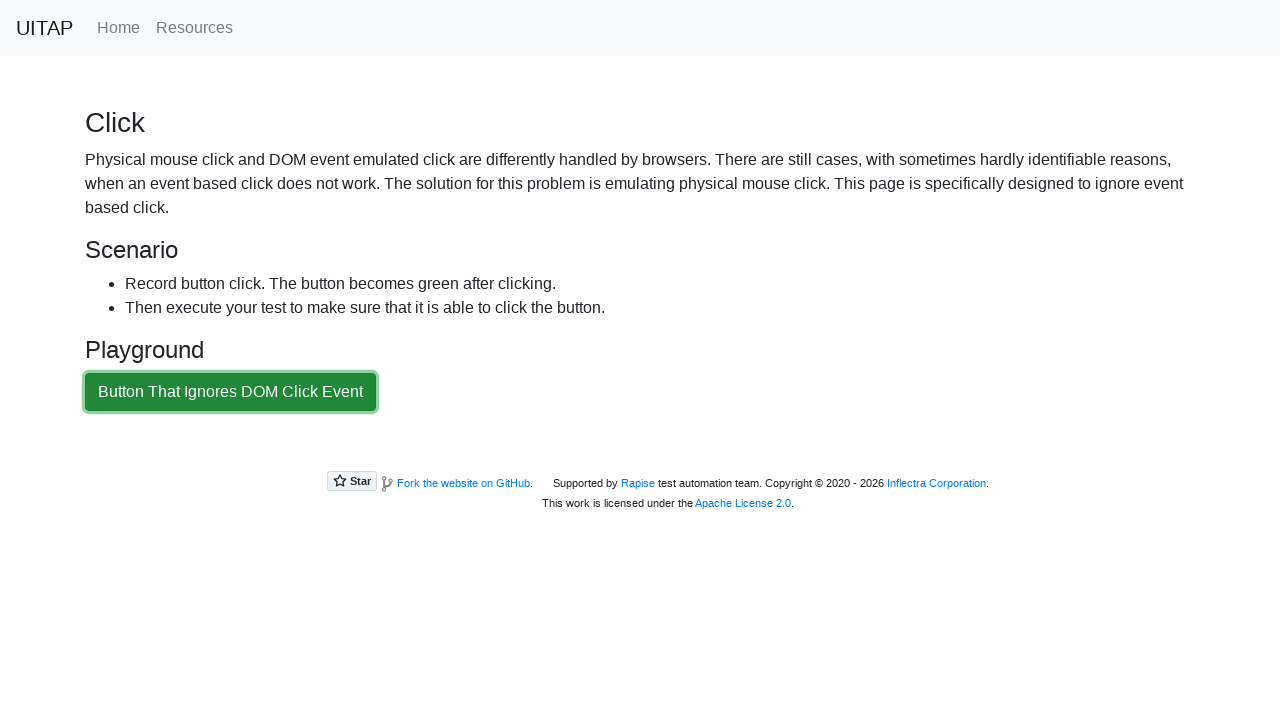

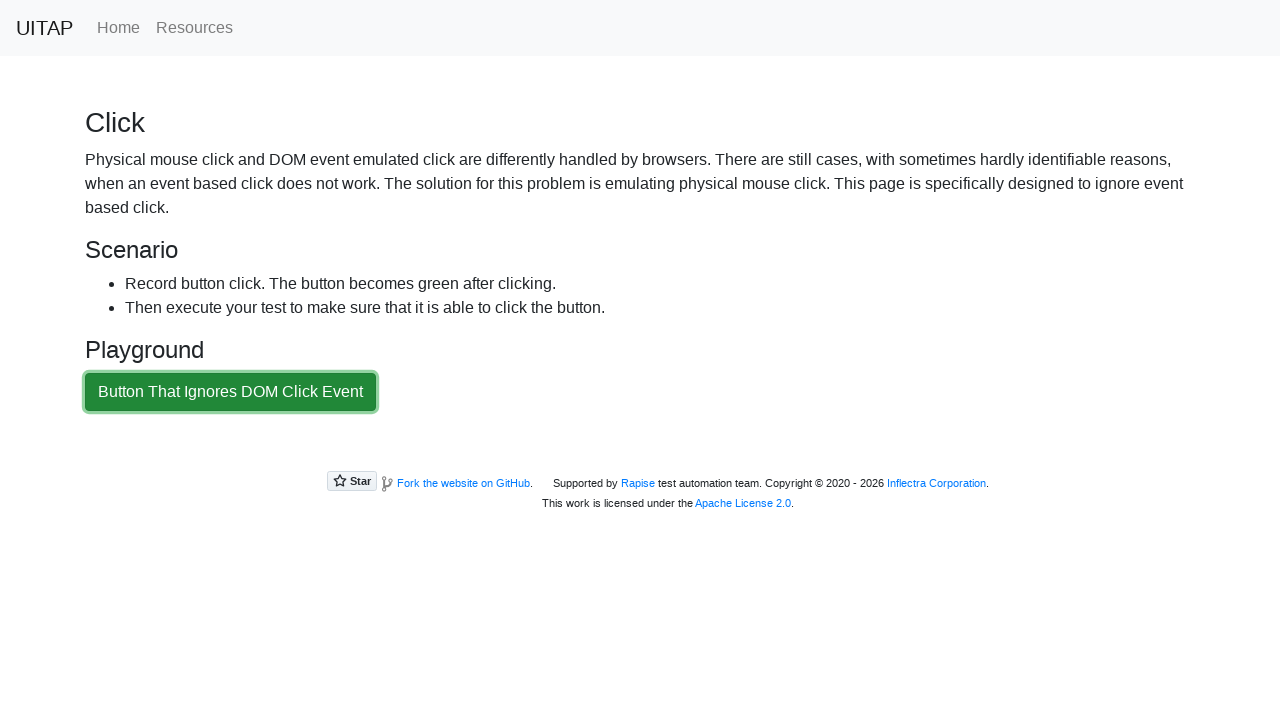